Opens the OrangeHRM demo login page and maximizes the browser window

Starting URL: https://opensource-demo.orangehrmlive.com/web/index.php/auth/login

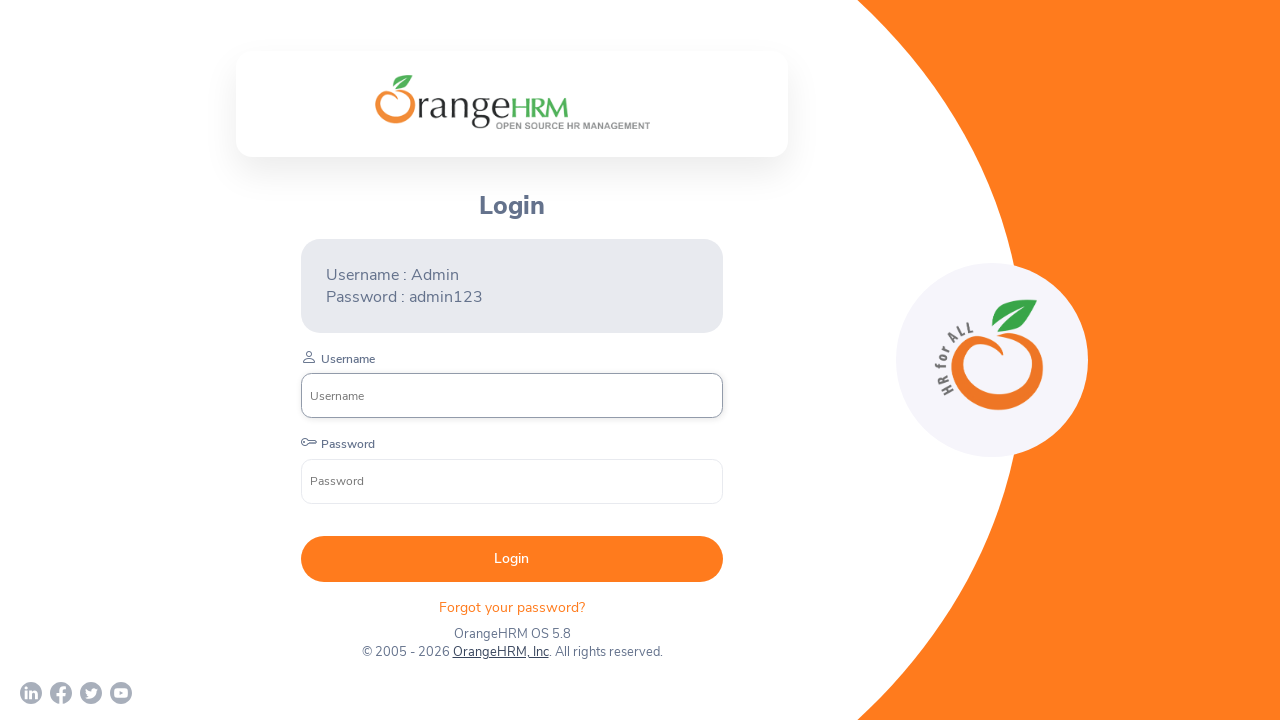

OrangeHRM login page loaded and DOM content ready
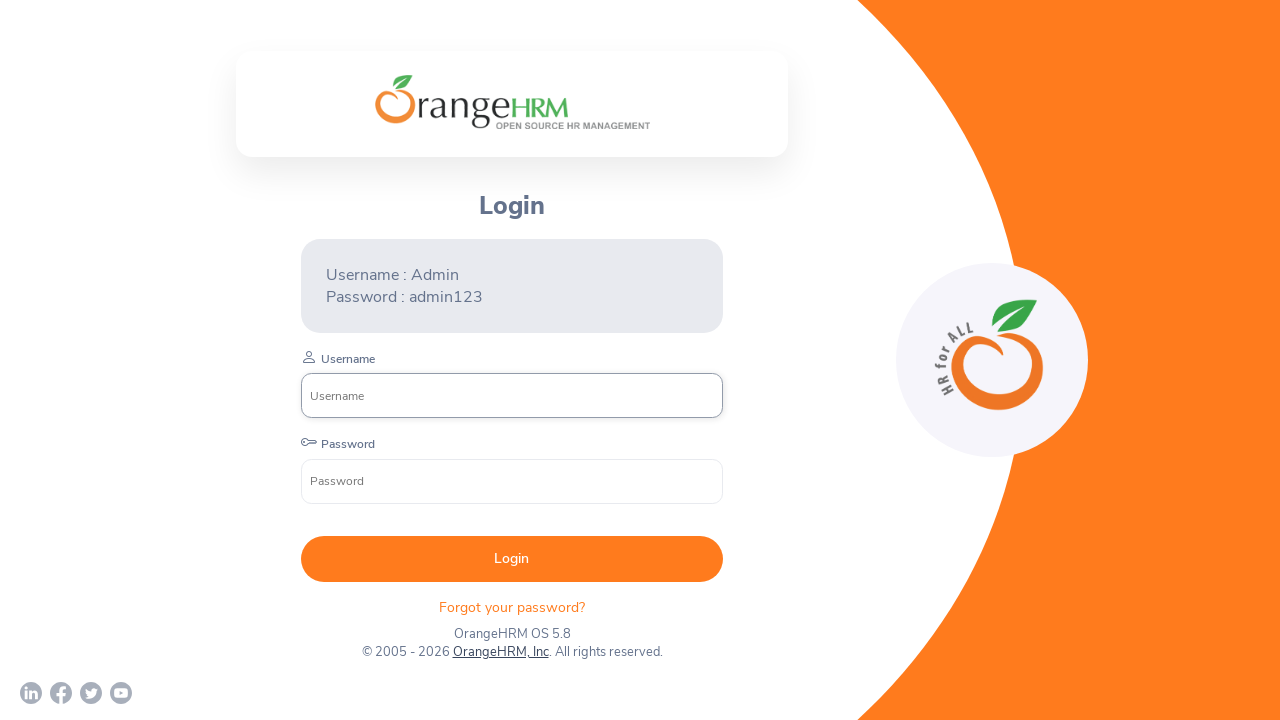

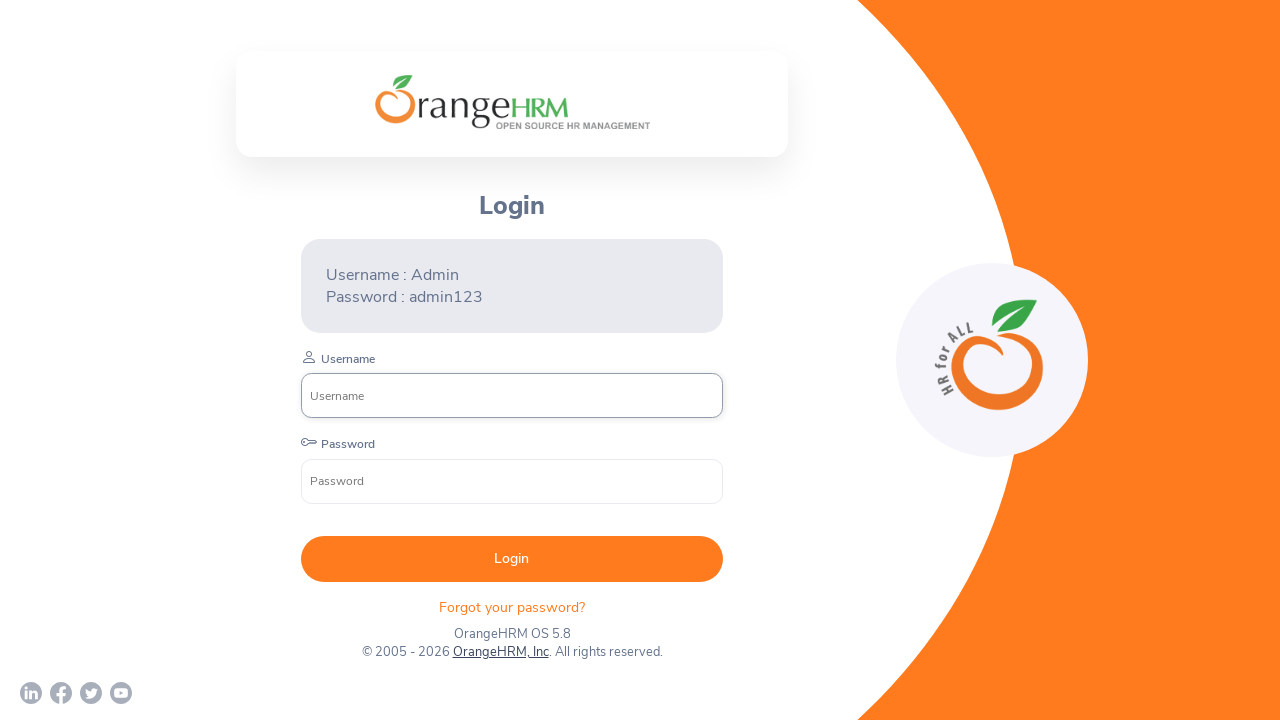